Tests that the Top Deals table can be sorted by clicking the Price column header, toggling between ascending and descending order.

Starting URL: https://rahulshettyacademy.com/seleniumPractise/#/offers

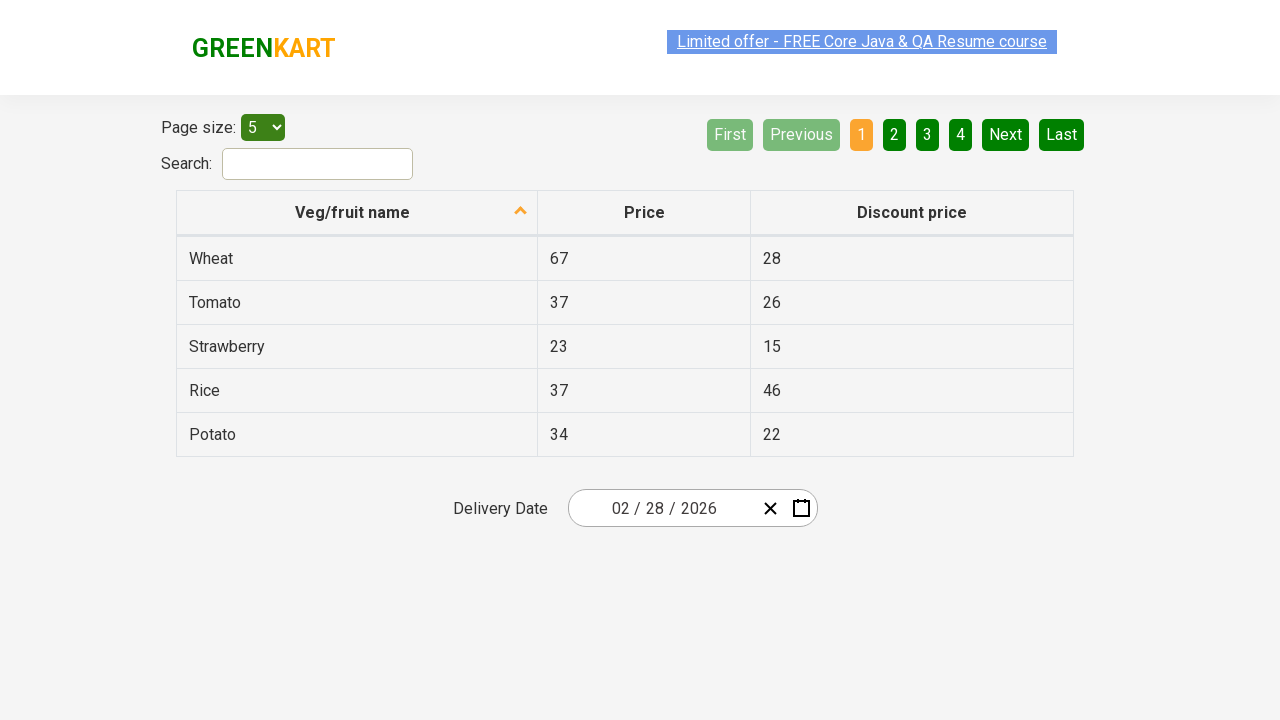

Waited for Top Deals table to load
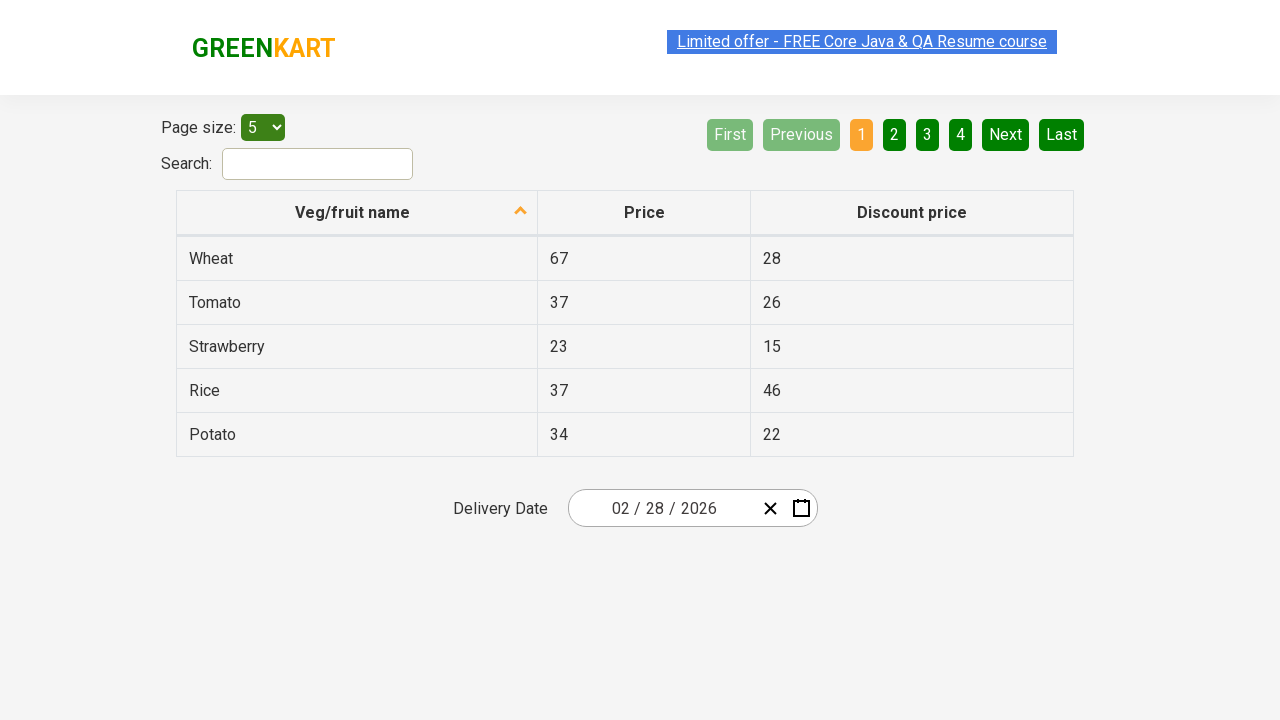

Clicked Price column header to sort in ascending order at (644, 213) on th:has-text('Price')
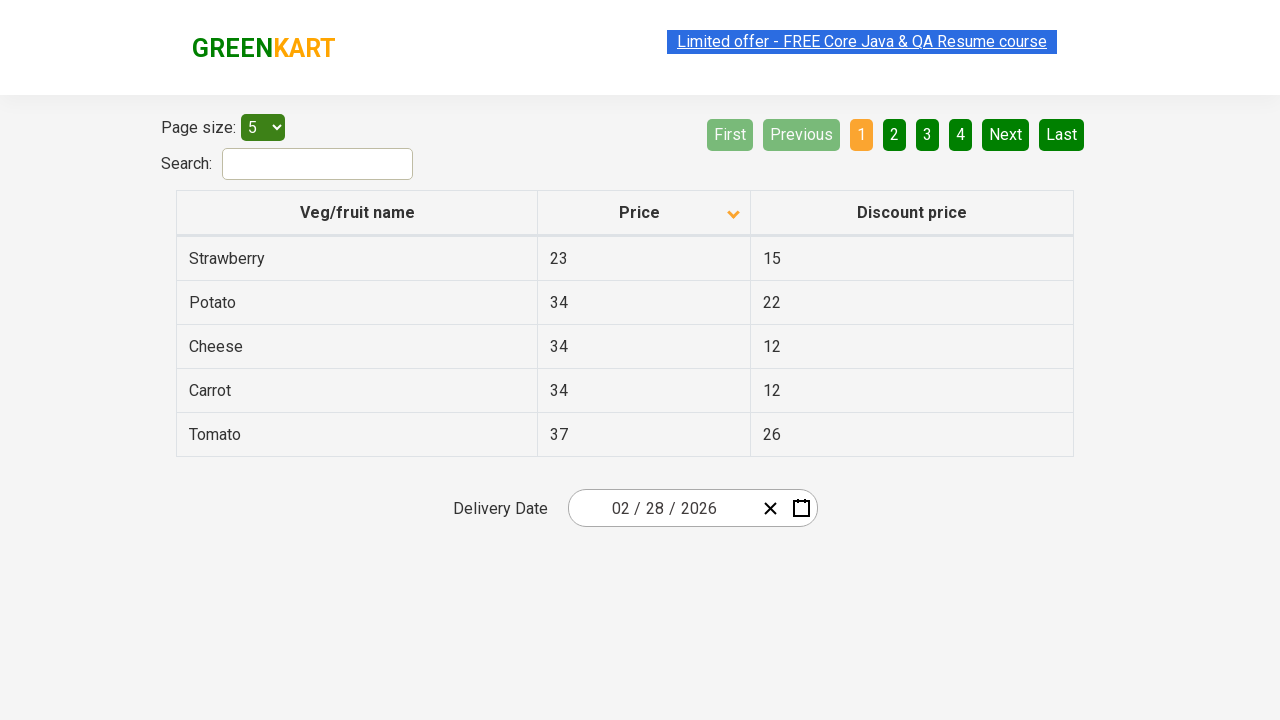

Waited for ascending sort to apply
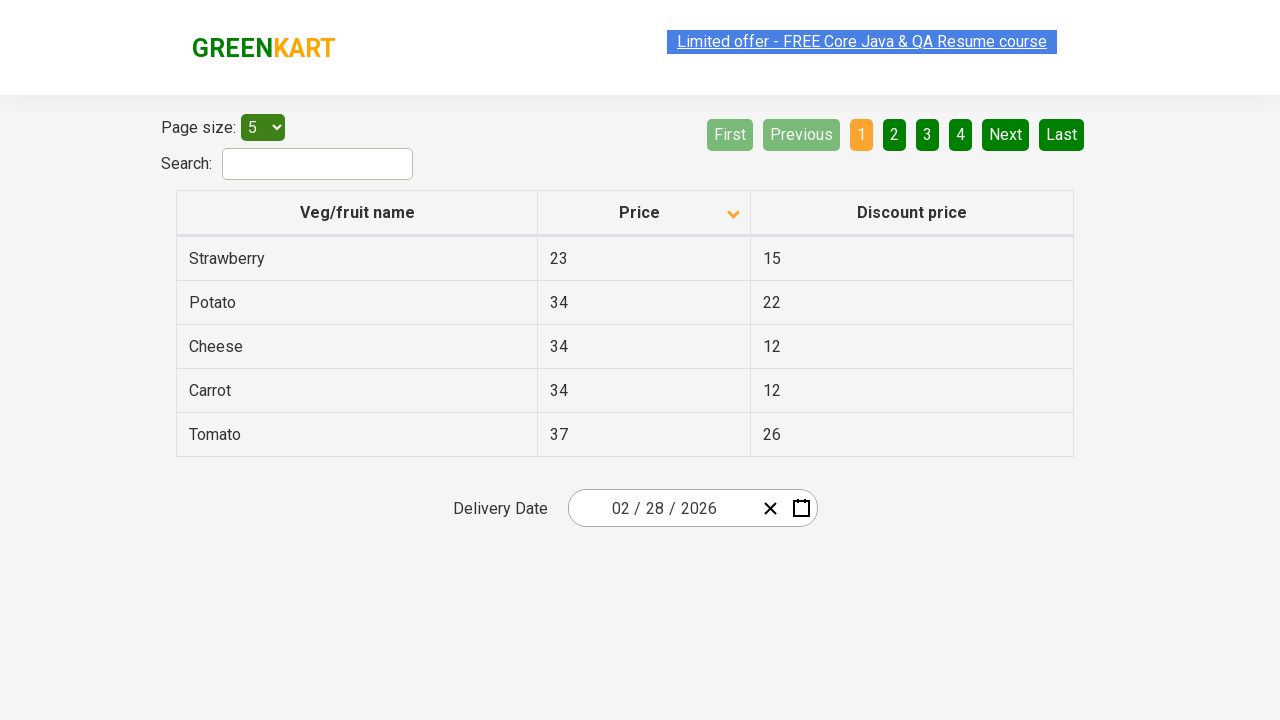

Clicked Price column header again to sort in descending order at (644, 213) on th:has-text('Price')
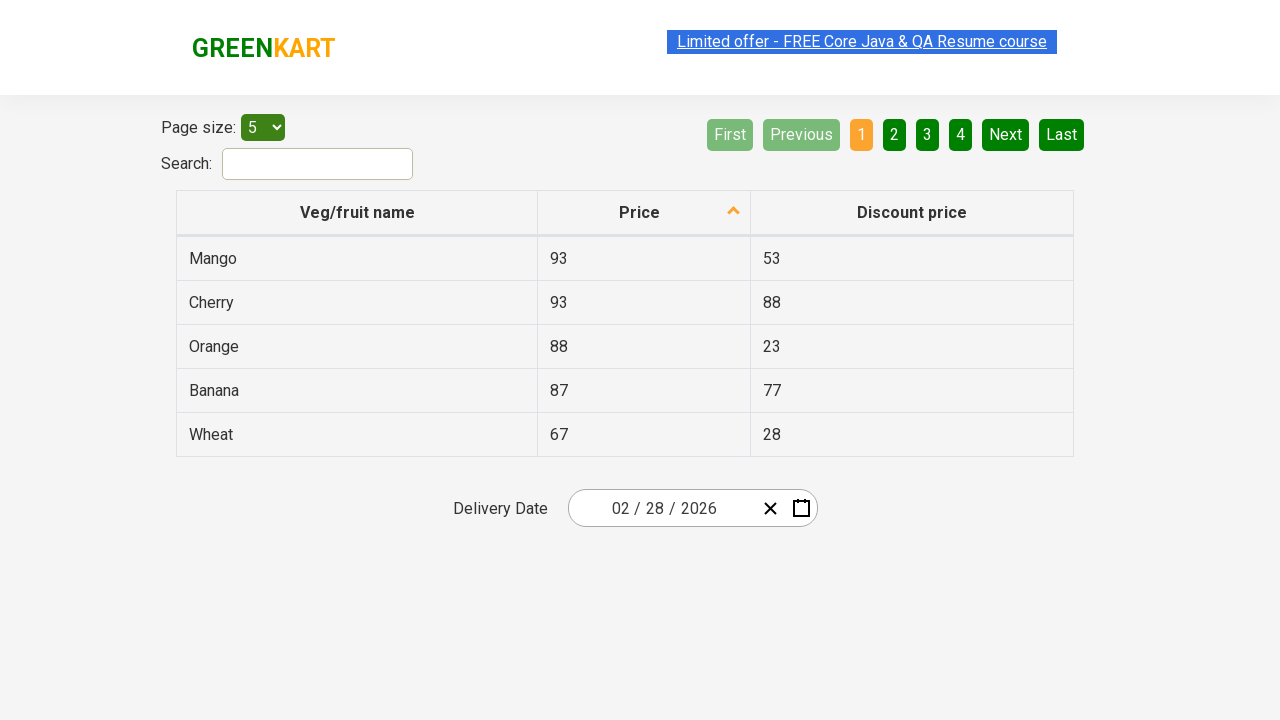

Waited for descending sort to apply
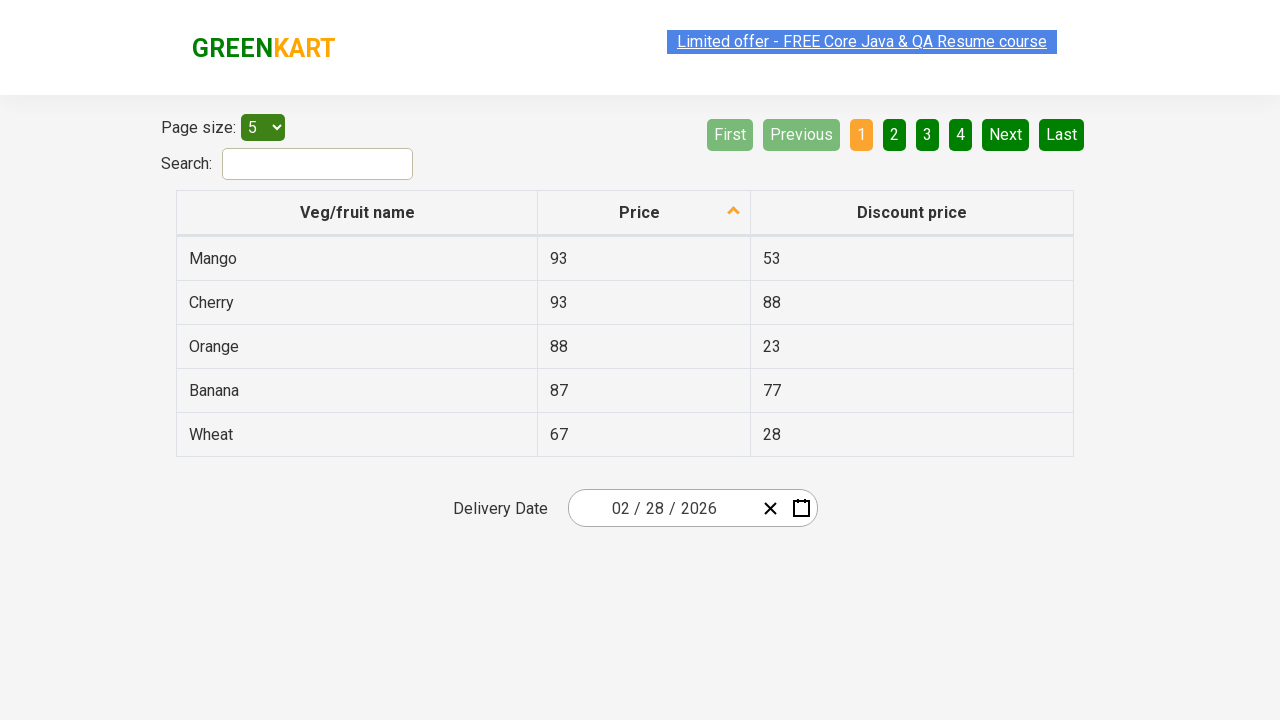

Verified table rows are present after sorting
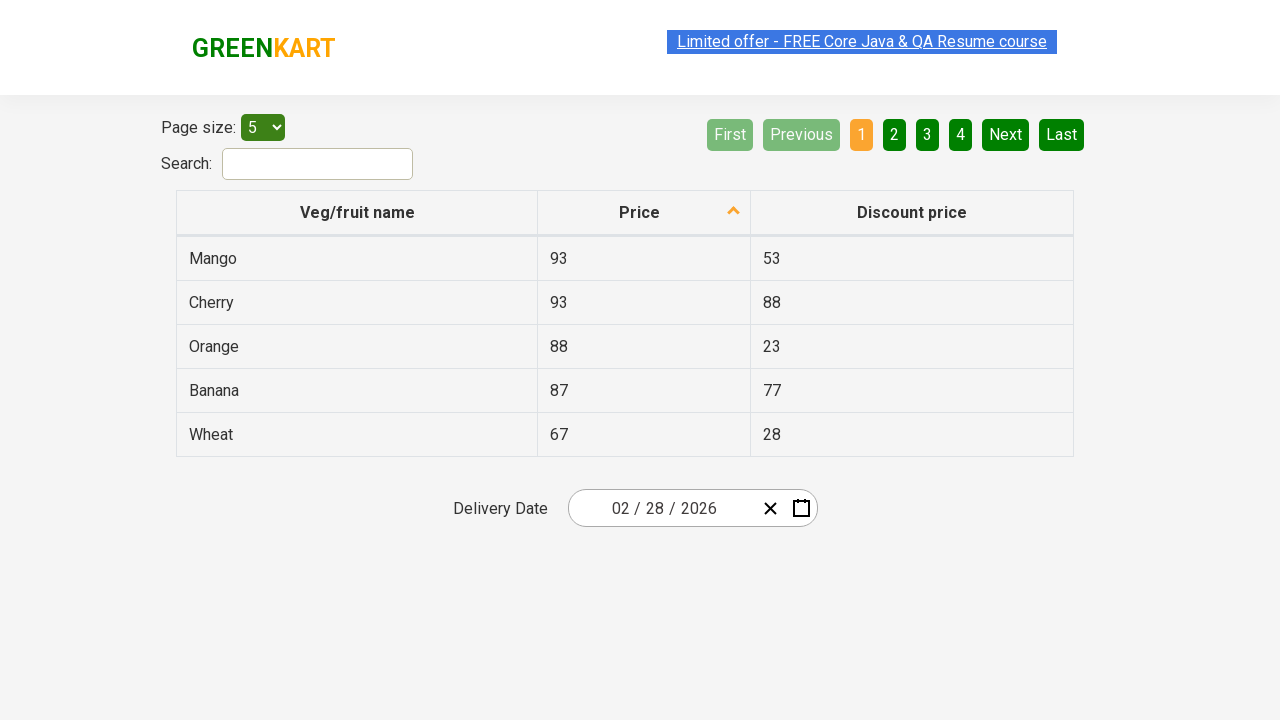

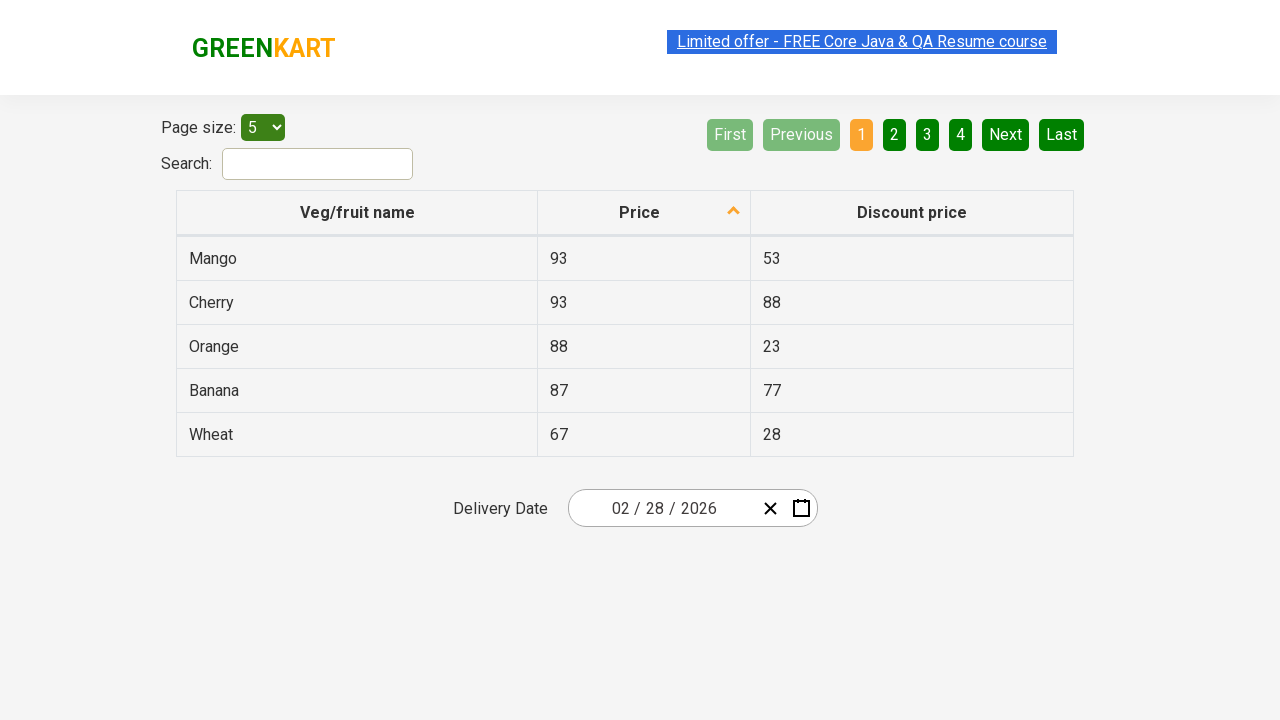